Tests the search/filter functionality on a product offers page by searching for "Rice" and verifying that all displayed results contain the search term.

Starting URL: https://rahulshettyacademy.com/seleniumPractise/#/offers

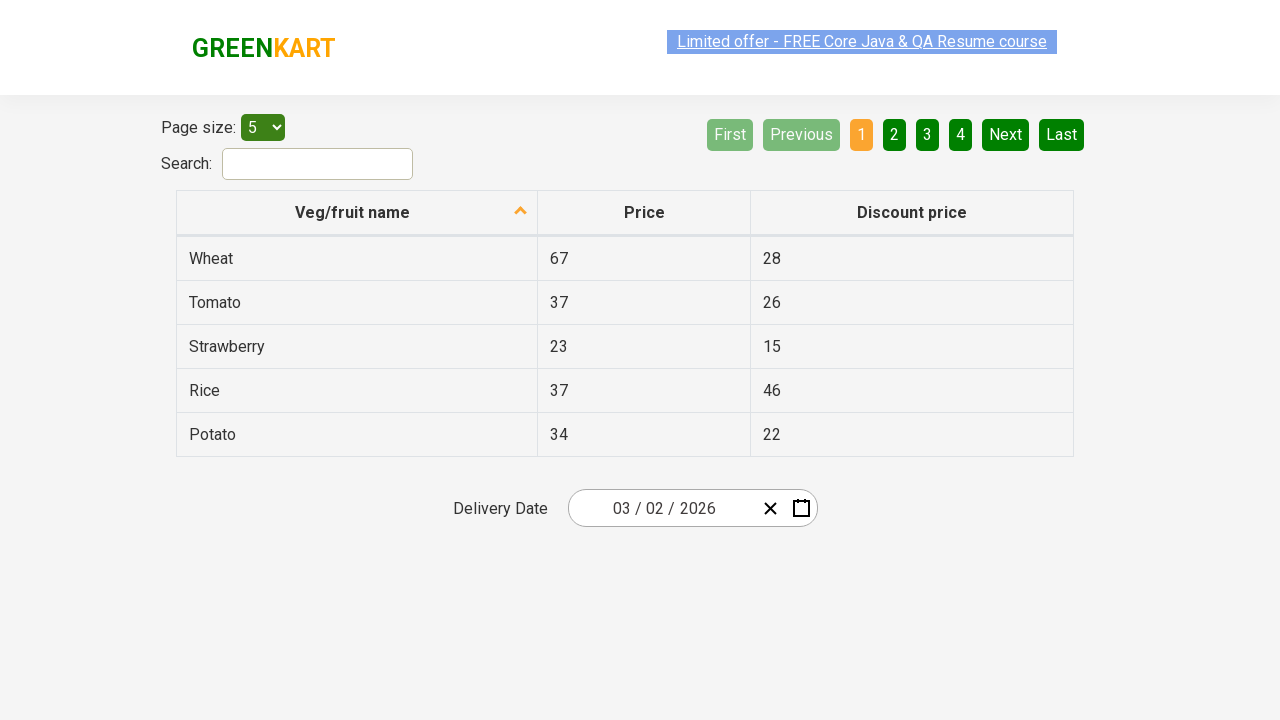

Filled search field with 'Rice' on #search-field
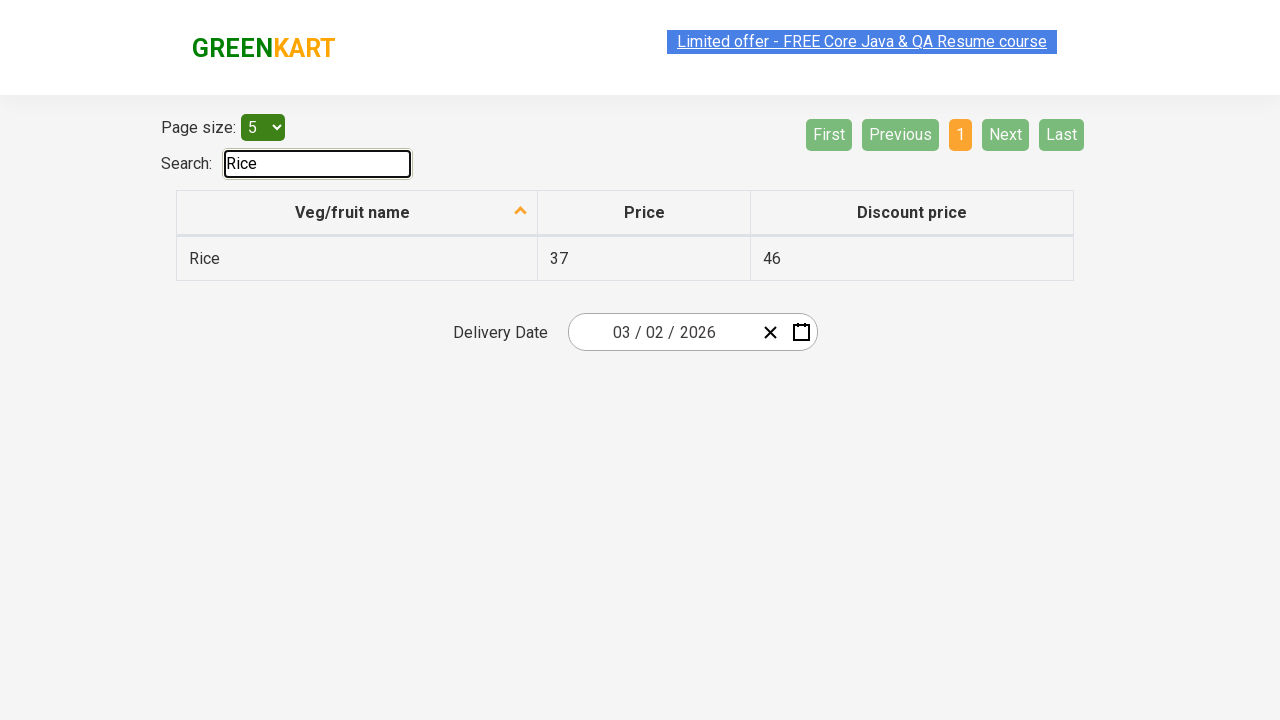

Waited 500ms for filter to apply
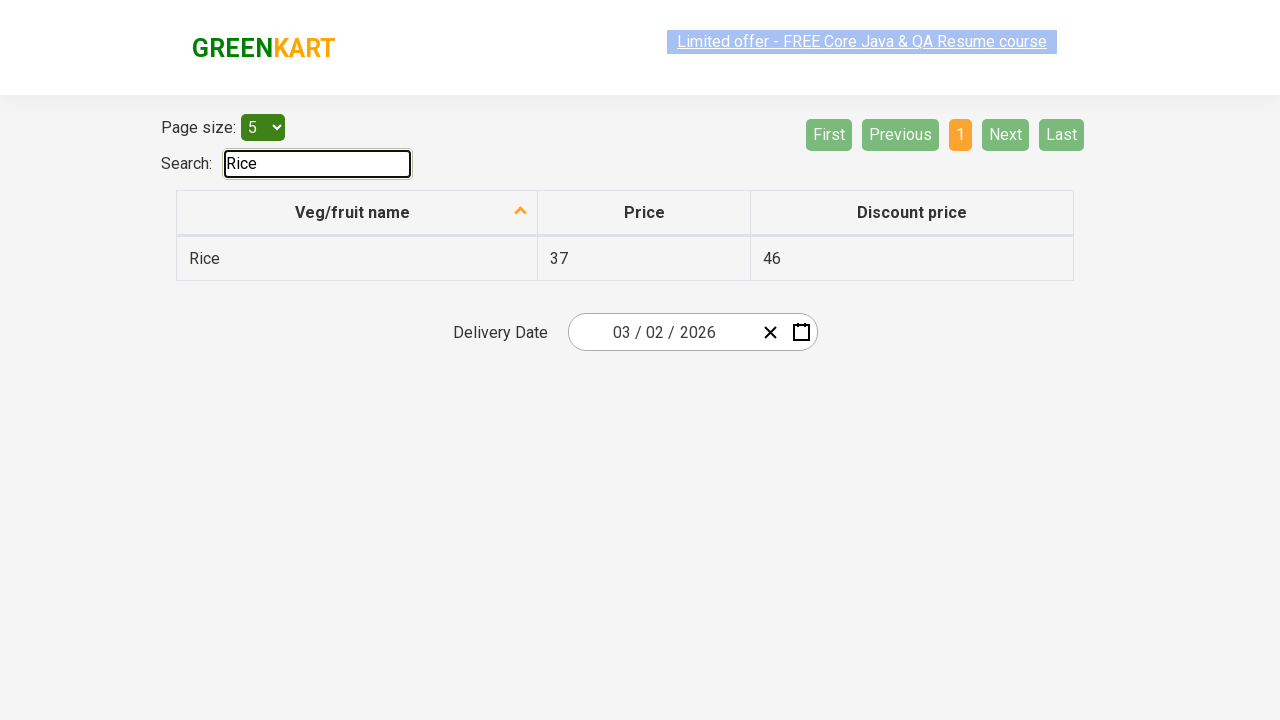

Retrieved all product names from table first column
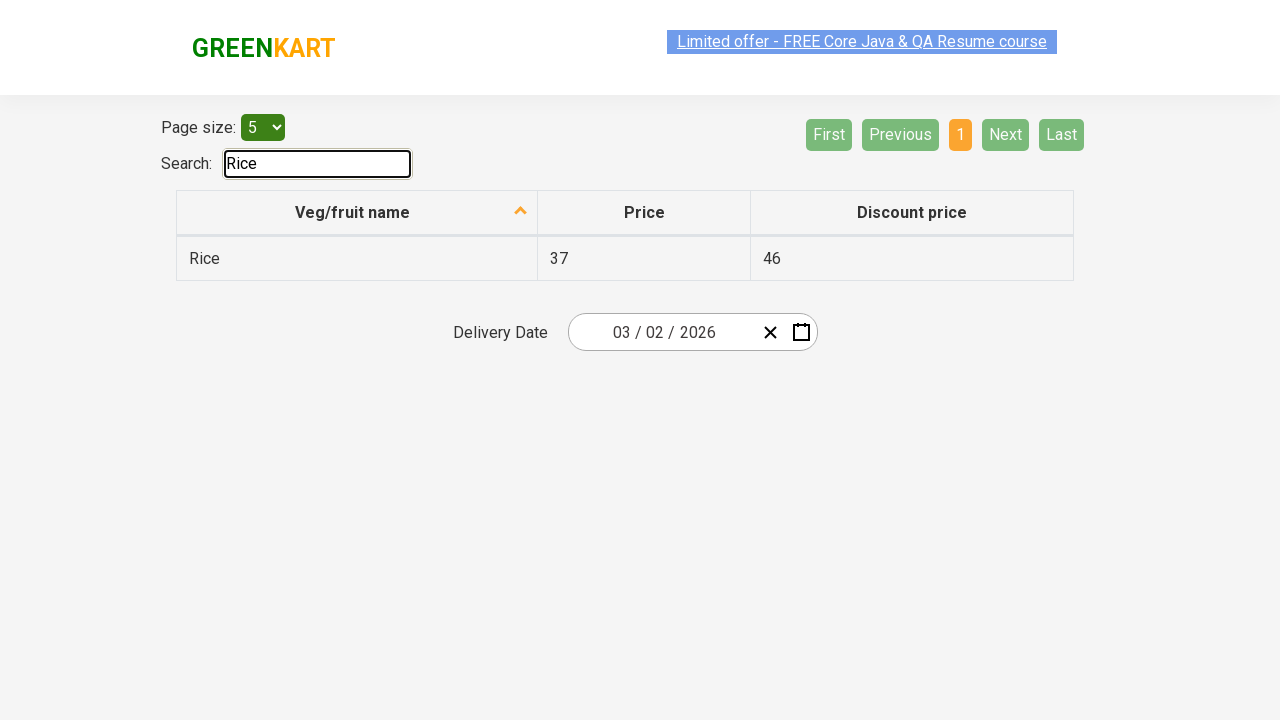

Verified 'Rice' contains 'Rice'
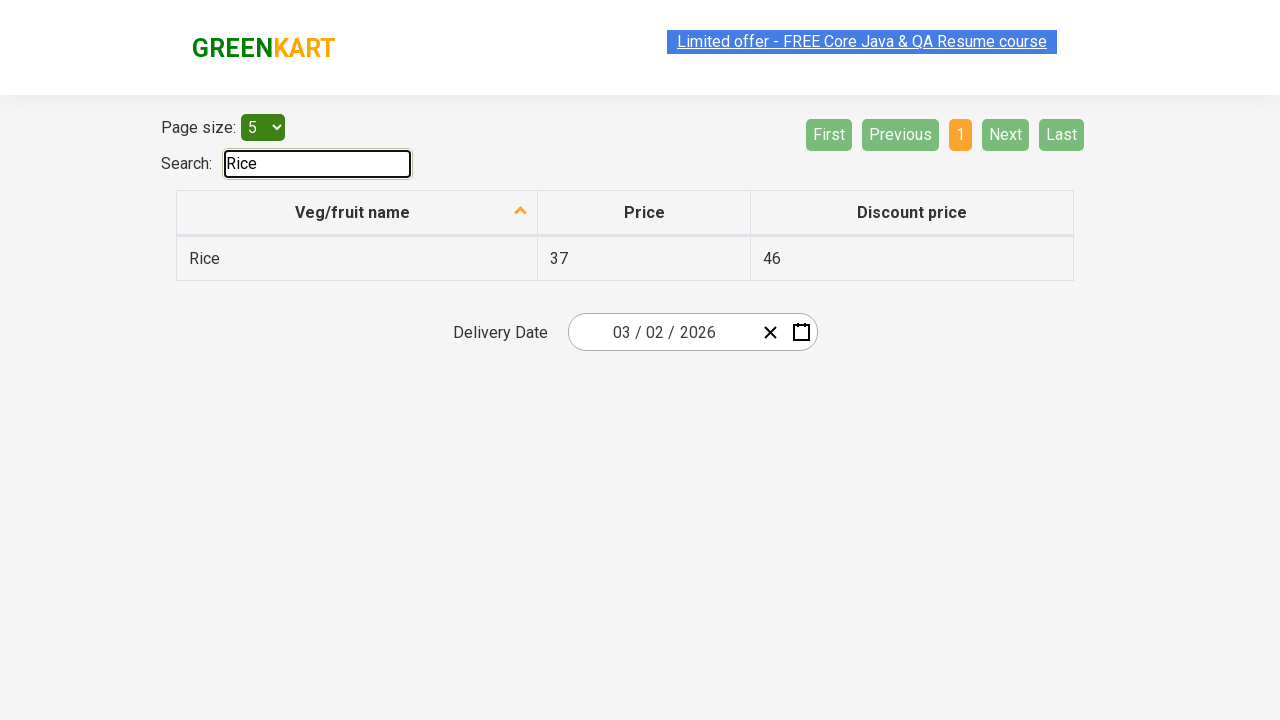

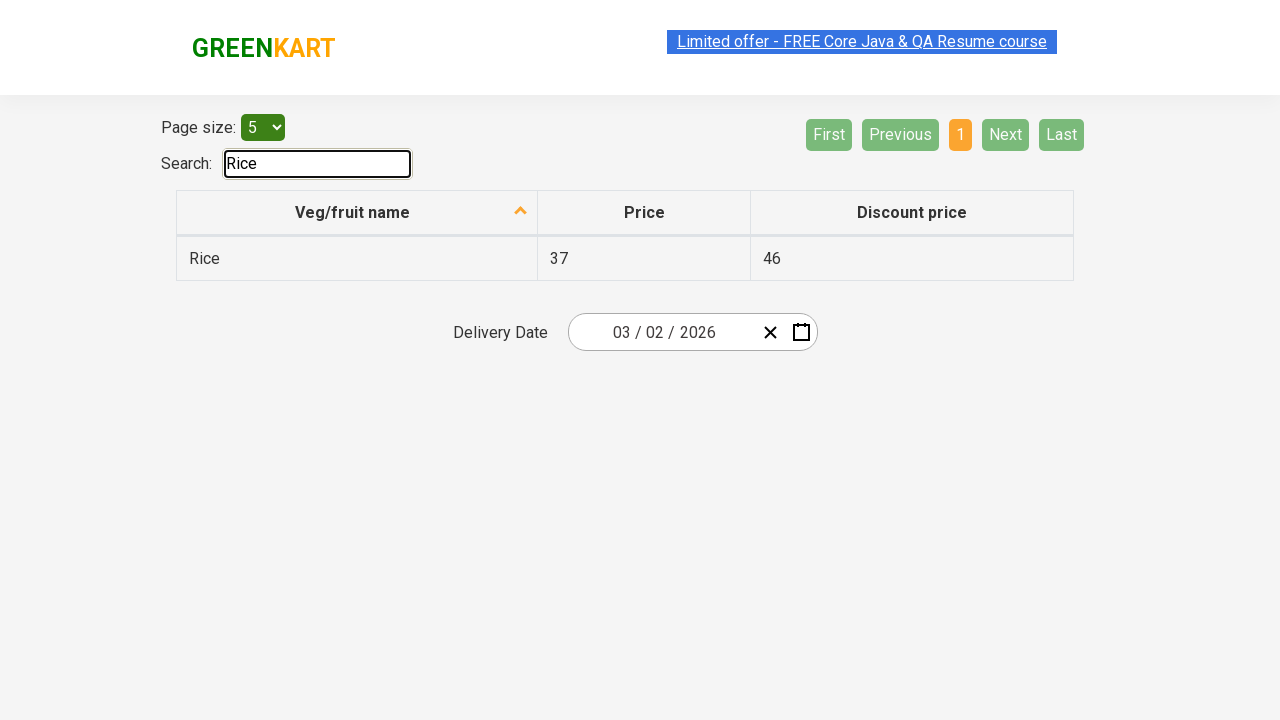